Tests JavaScript prompt dialog handling by clicking a demo button, entering text into the prompt, and interacting with the dialog (dismiss/accept)

Starting URL: https://javascript.info/alert-prompt-confirm

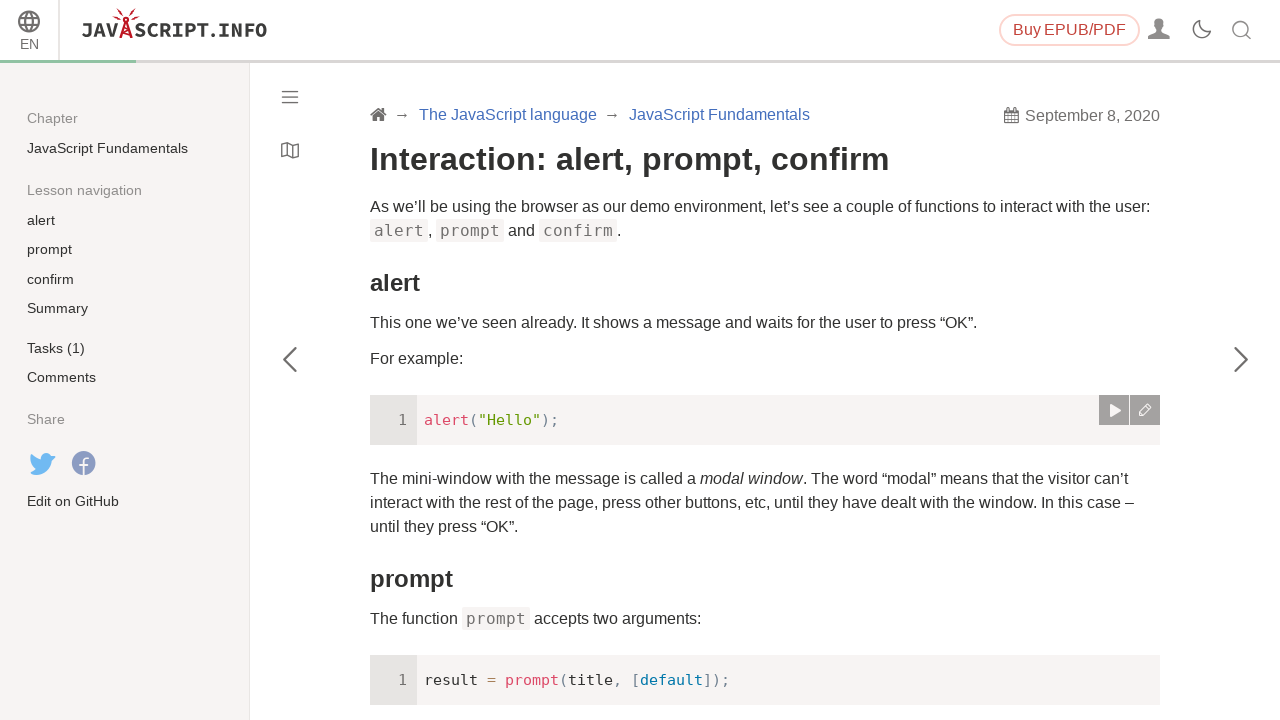

Set up dialog handler to accept prompt with 'Sudhakar'
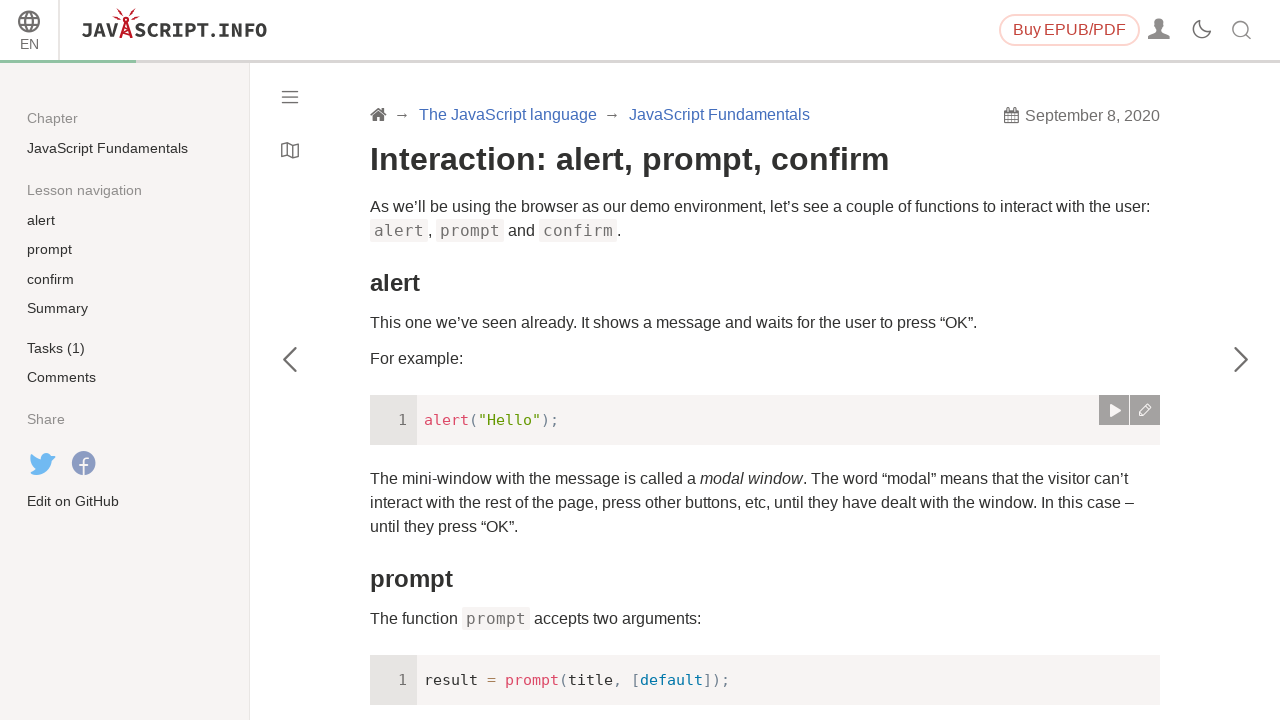

Clicked 'Run the demo' button to trigger JavaScript prompt dialog at (420, 361) on text=Run the demo
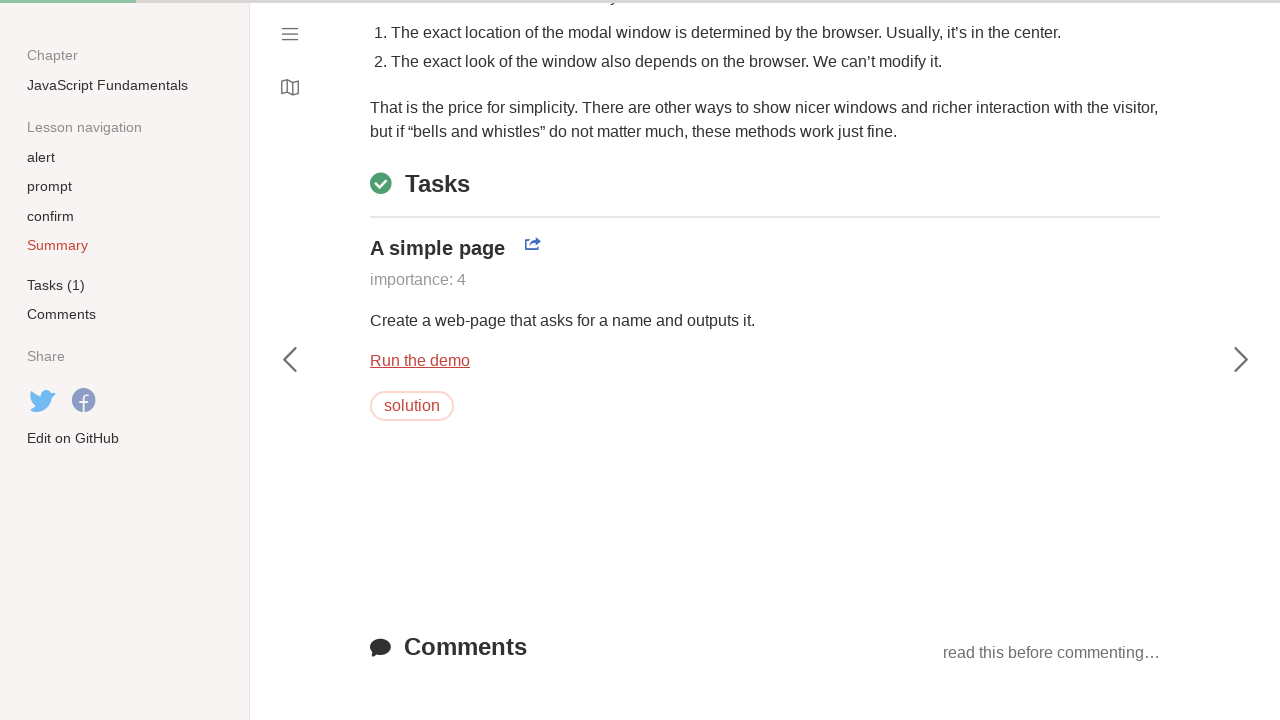

Waited 2 seconds for prompt dialog handling to complete
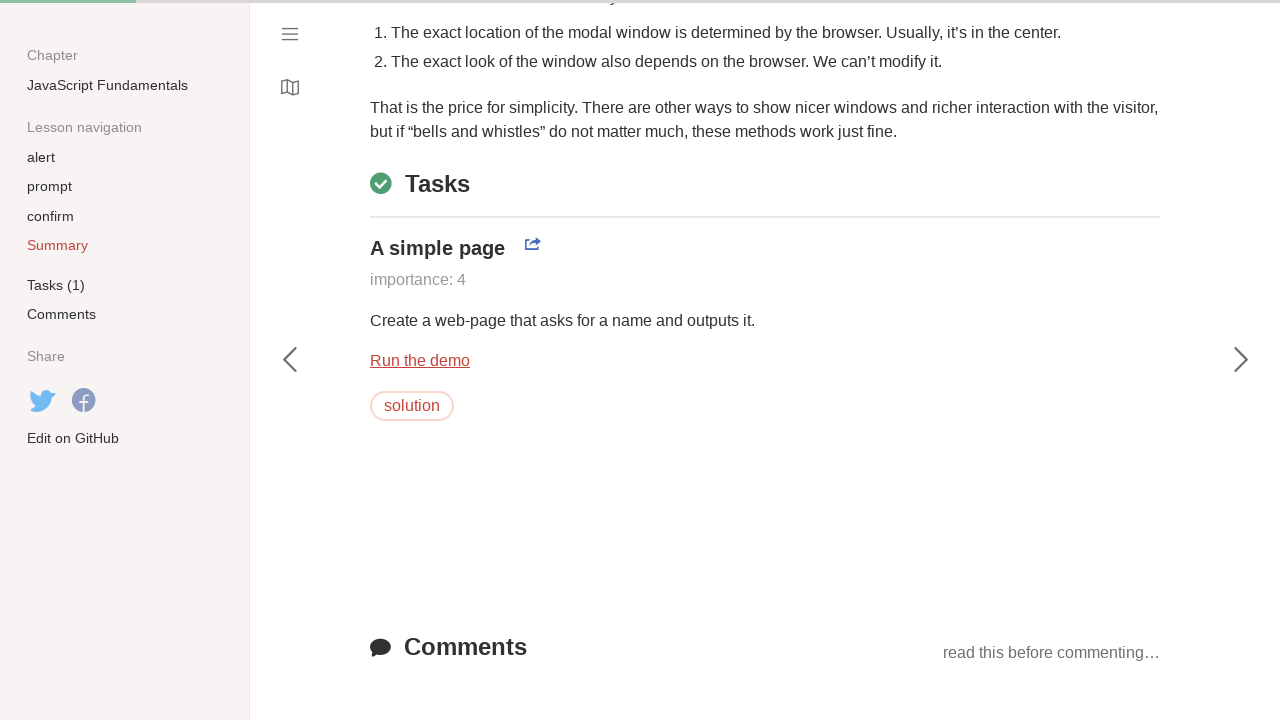

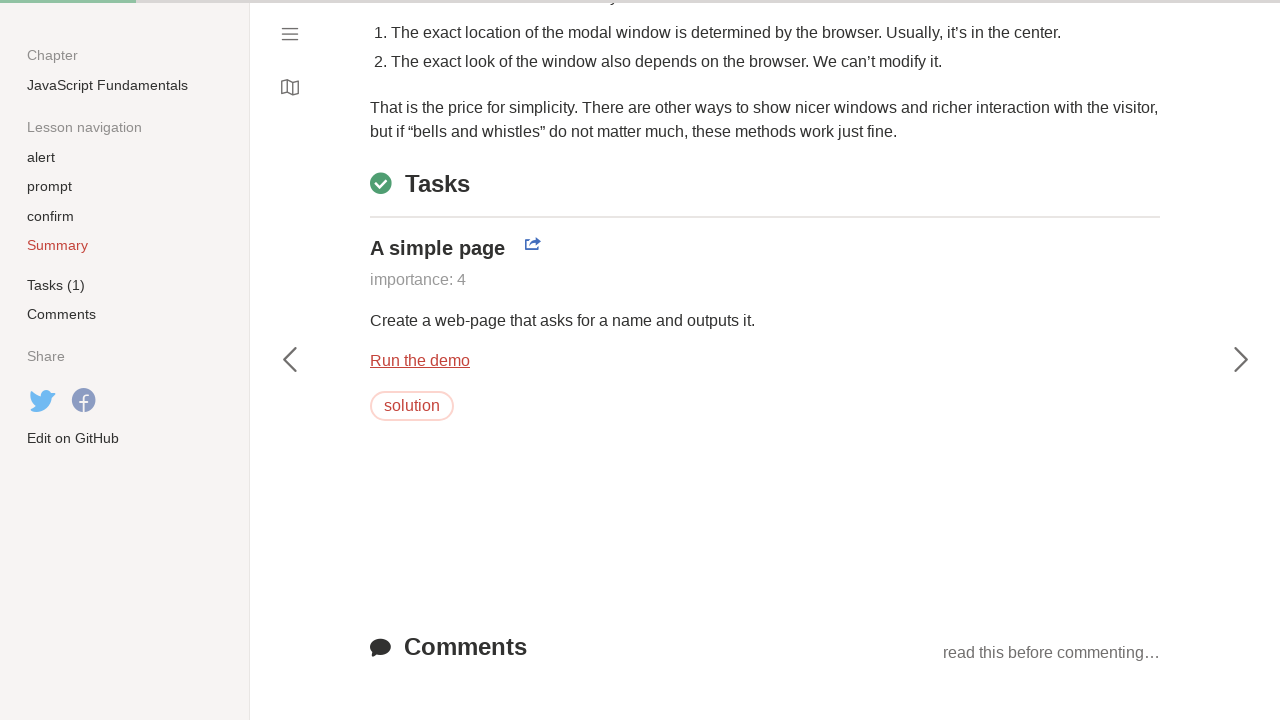